Tests iframe handling by switching to an iframe on W3Schools tryit page and clicking a submit button, then switching back to the main content

Starting URL: https://www.w3schools.com/tags/tryit.asp?filename=tryhtml_select_multiple

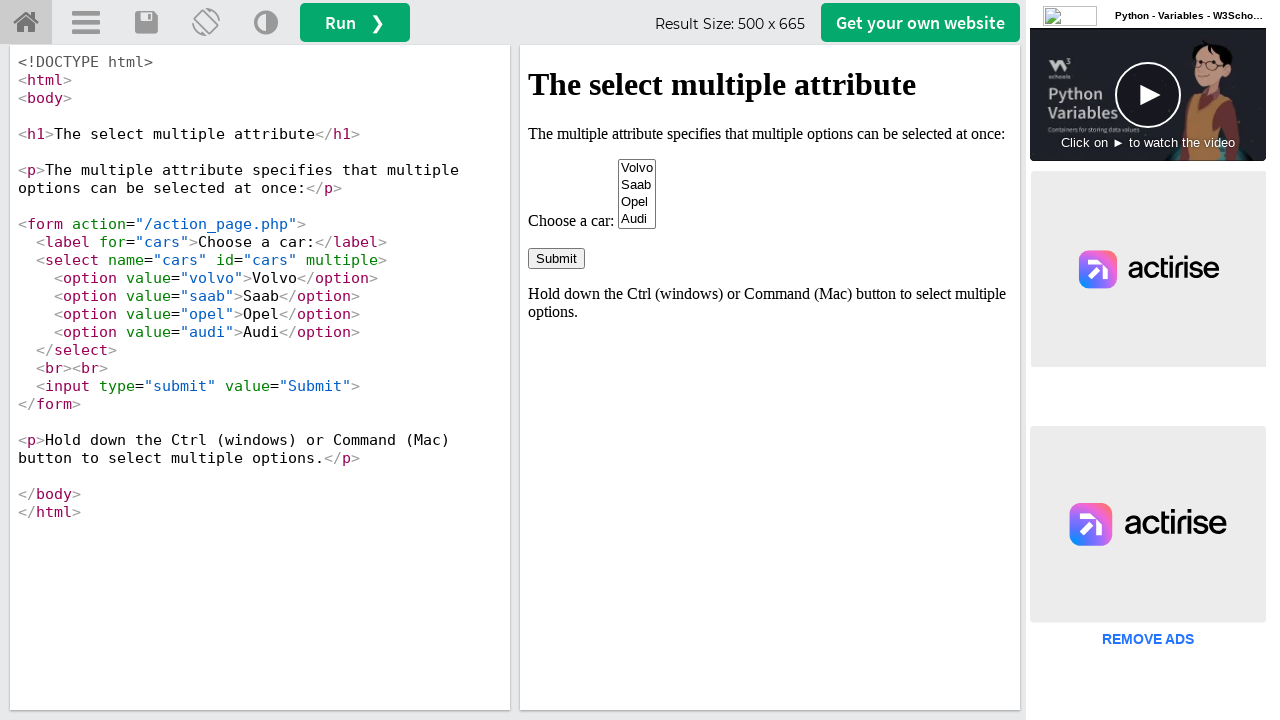

Located iframe with id 'iframeResult'
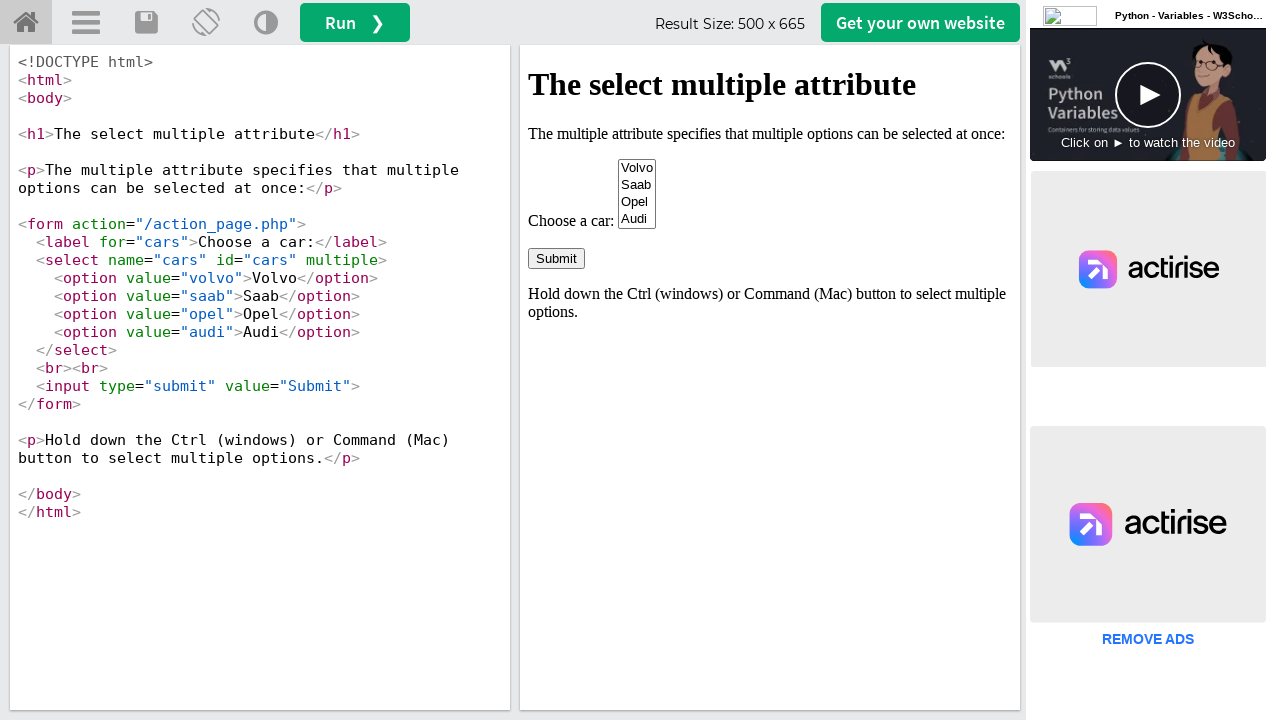

Clicked Submit button inside iframe at (556, 258) on #iframeResult >> internal:control=enter-frame >> input[value='Submit']
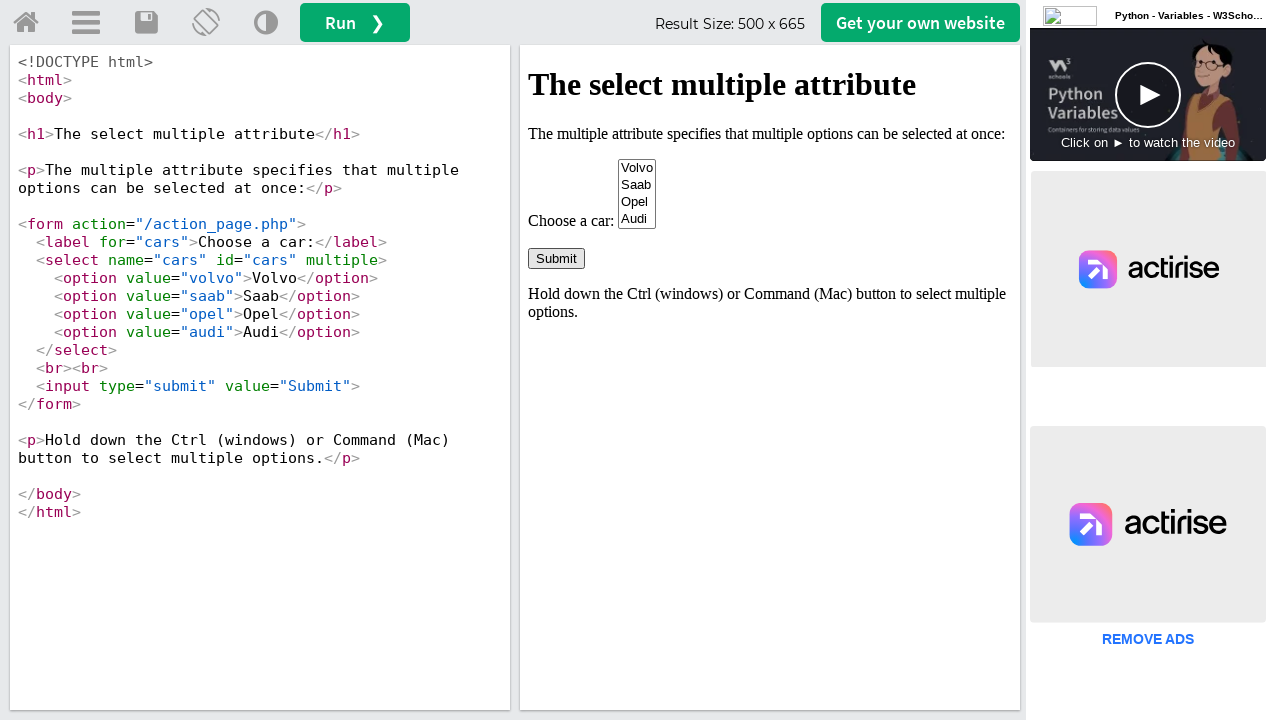

Retrieved and printed main page title
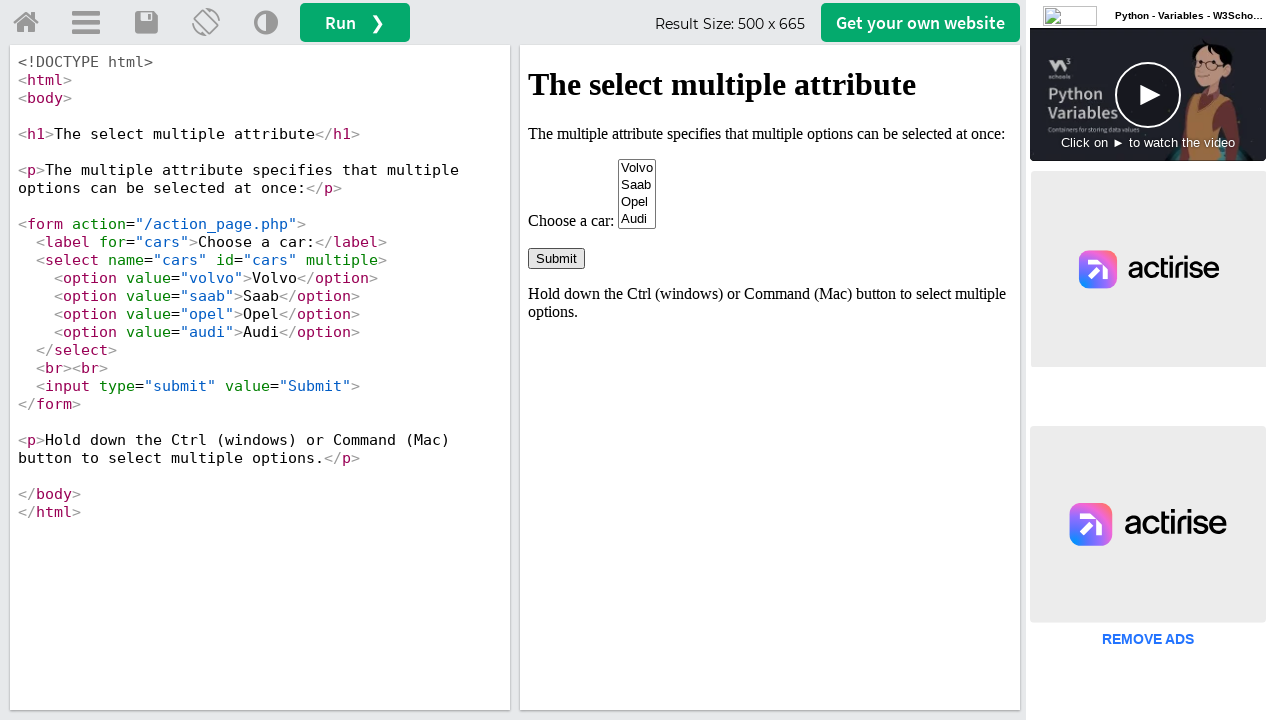

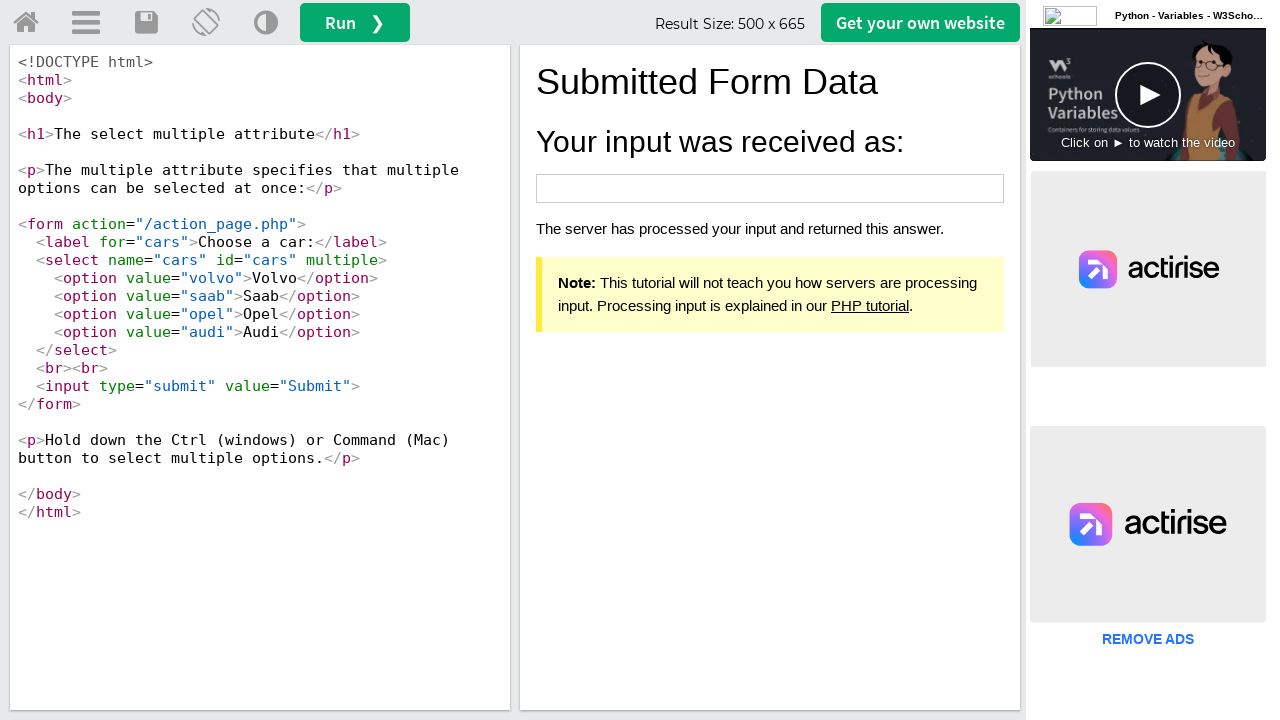